Tests Google Translate functionality by entering words into the translation input textarea

Starting URL: https://translate.google.com/

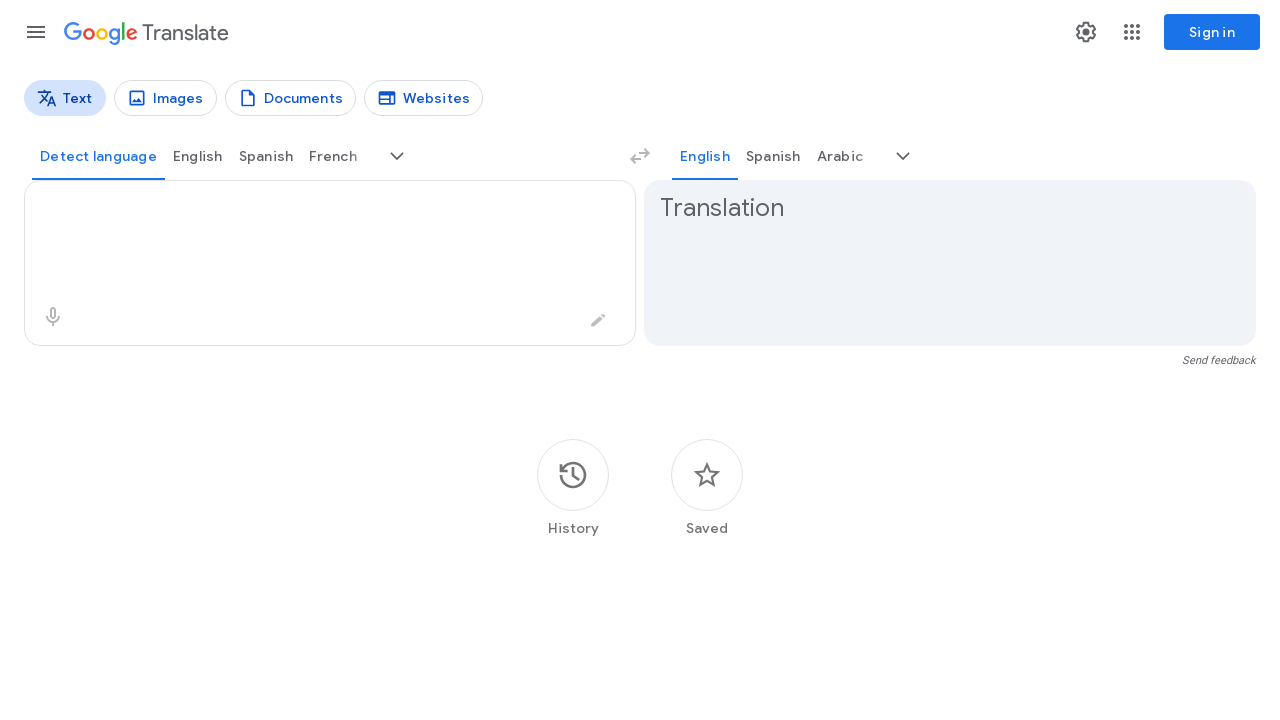

Translation textarea loaded
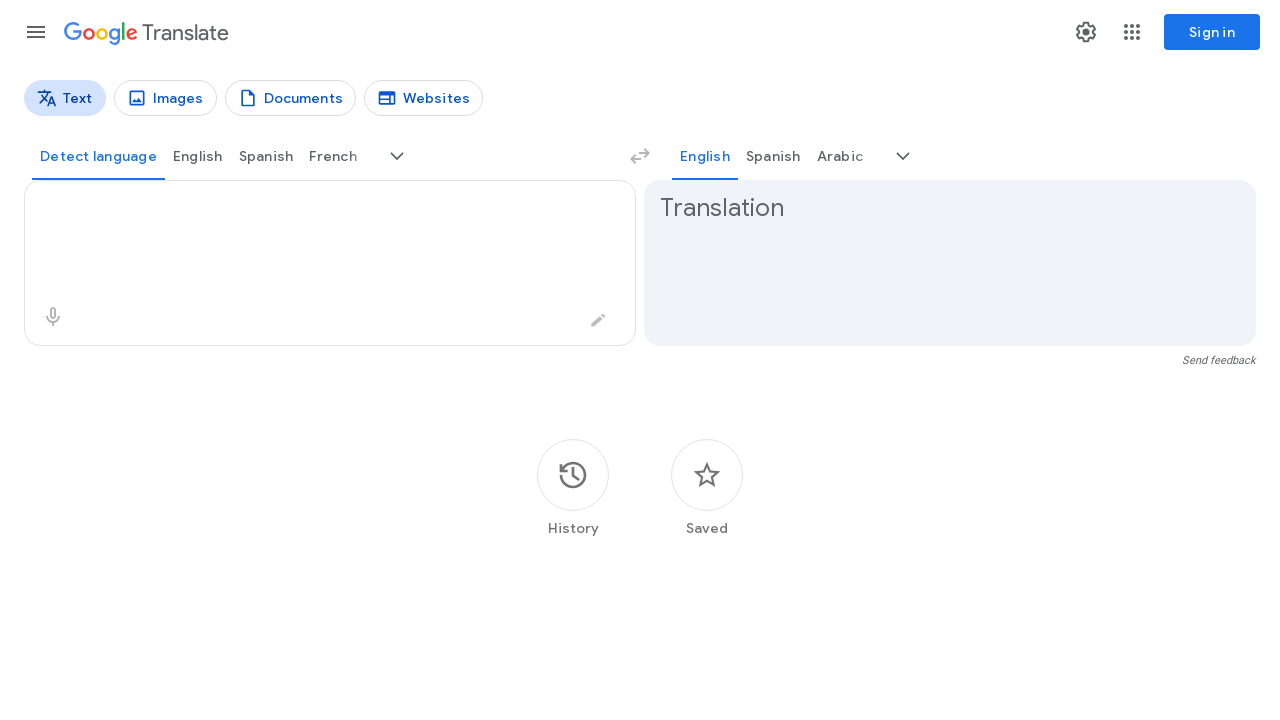

Filled textarea with 'hello' for translation on textarea
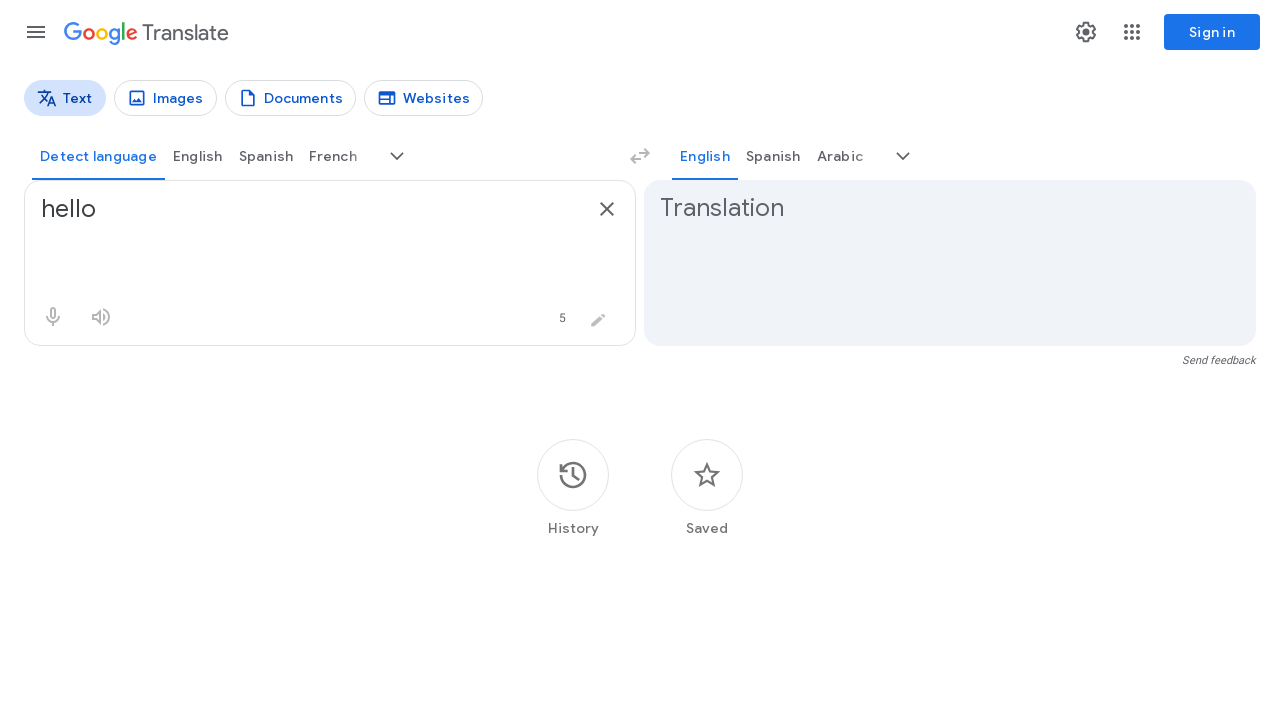

Waited for translation result of 'hello'
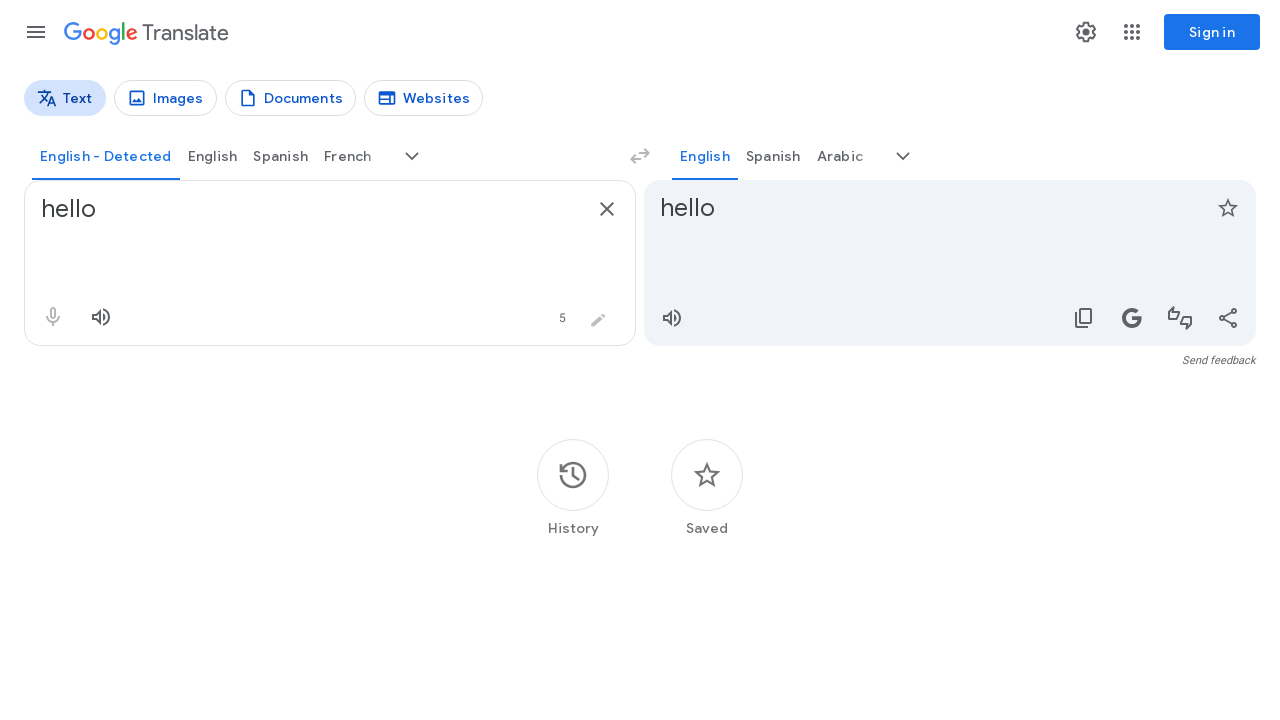

Navigated to Google Translate
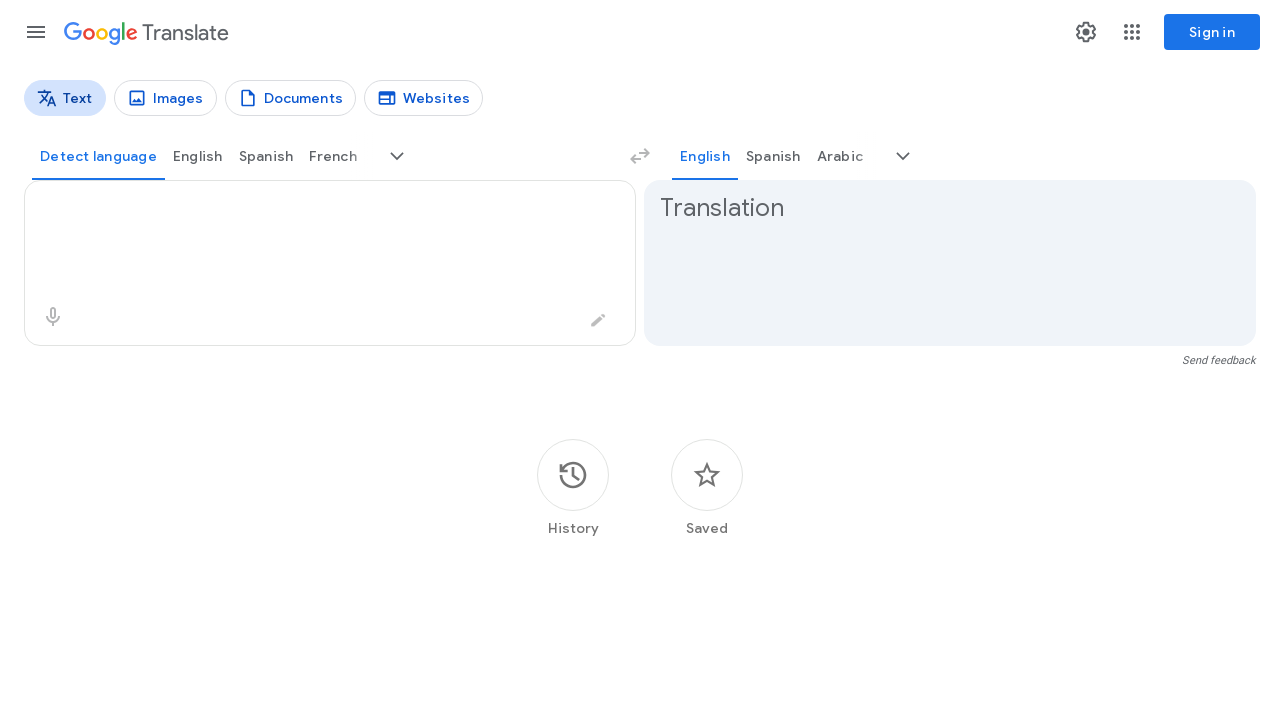

Translation textarea loaded
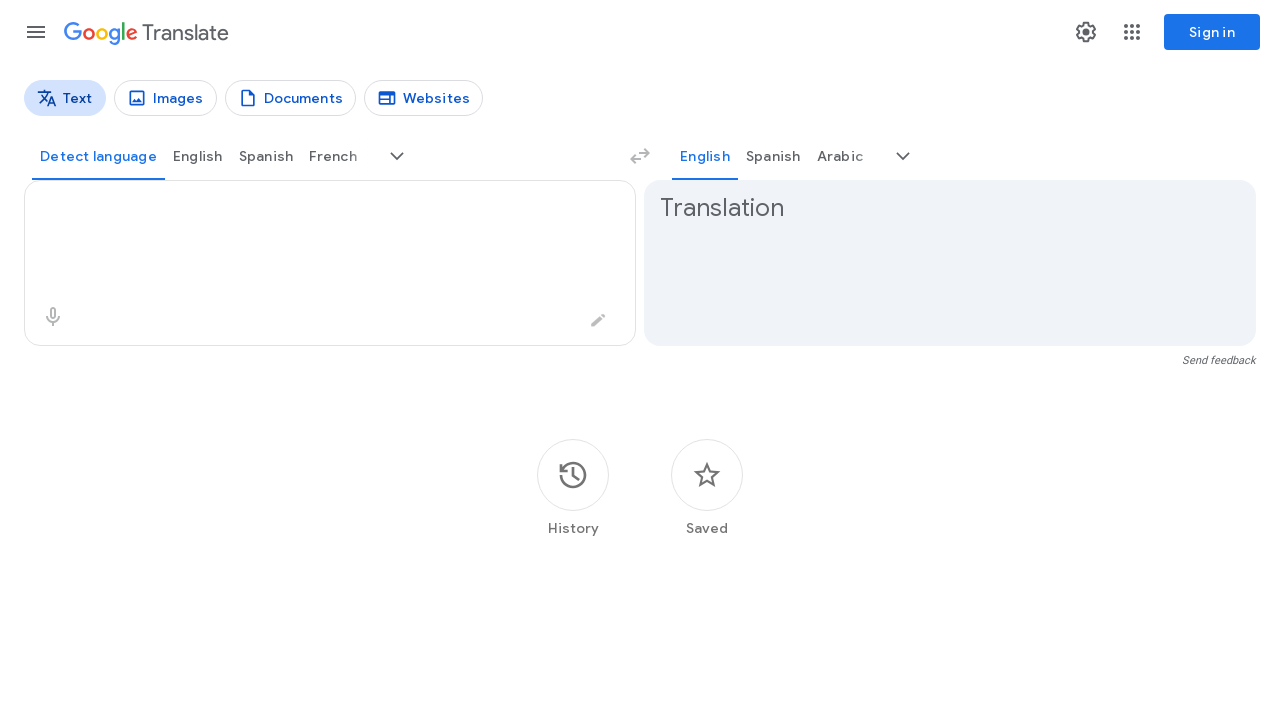

Filled textarea with 'world' for translation on textarea
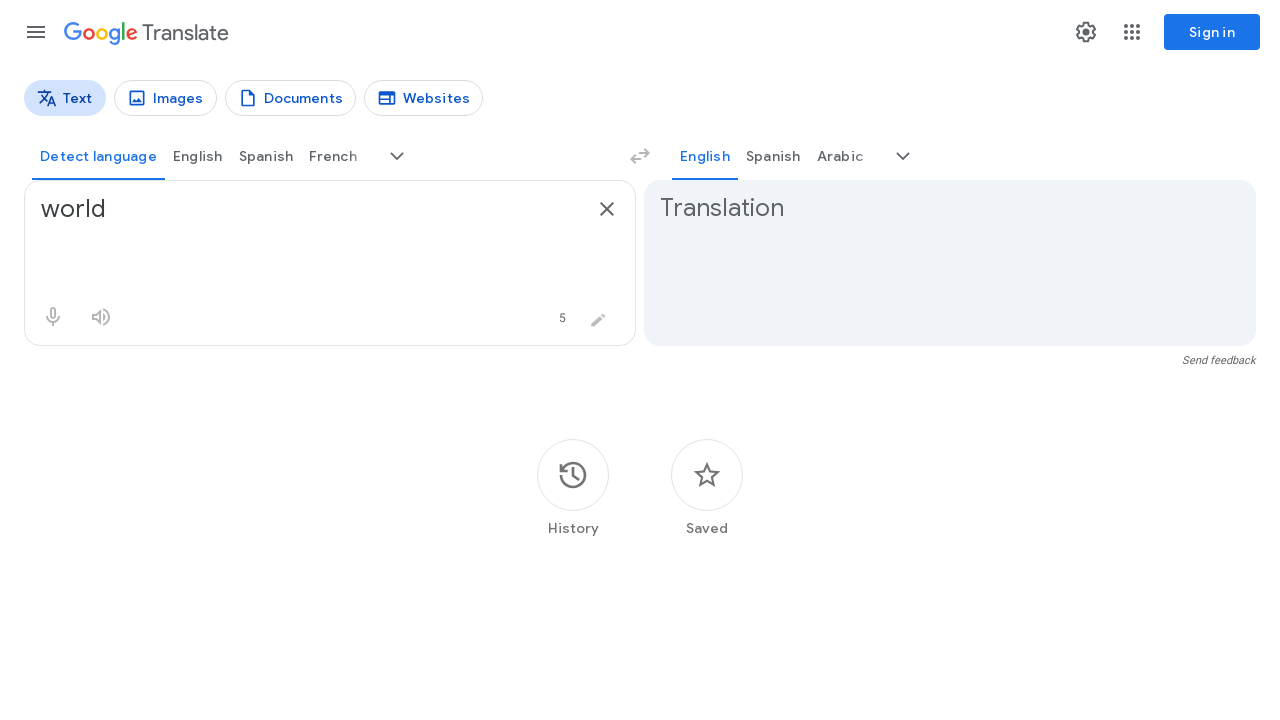

Waited for translation result of 'world'
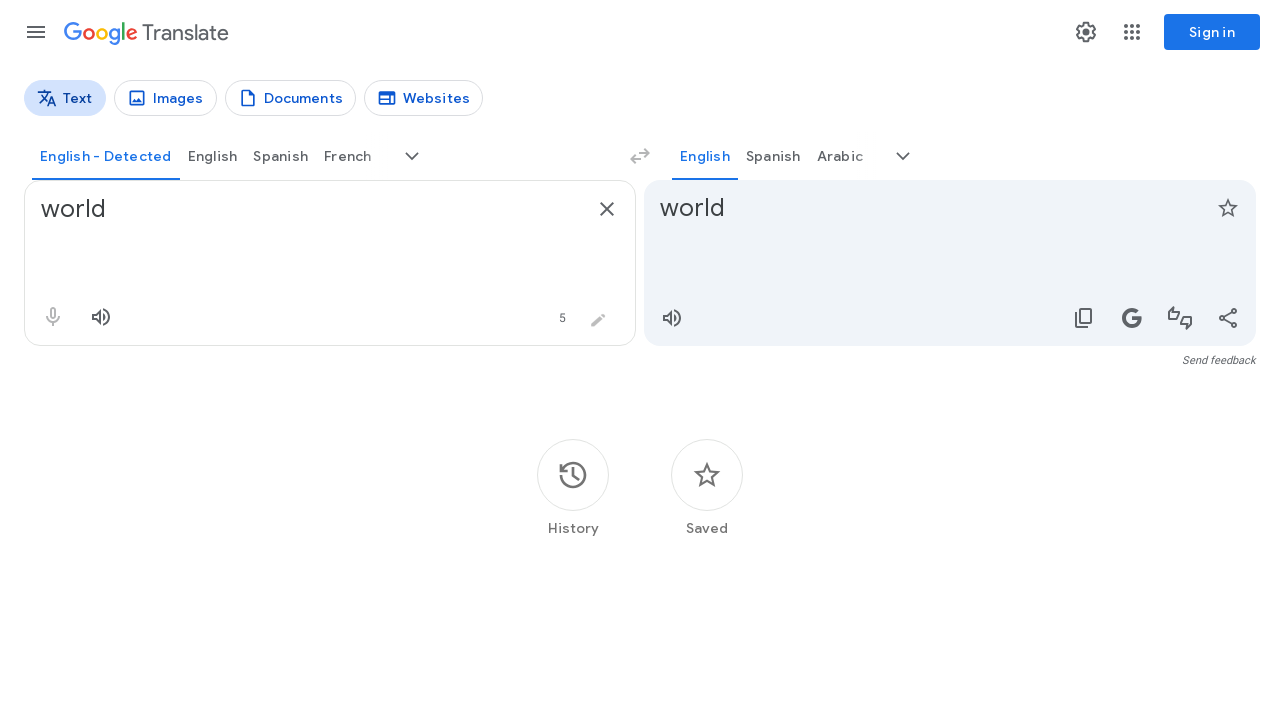

Navigated to Google Translate
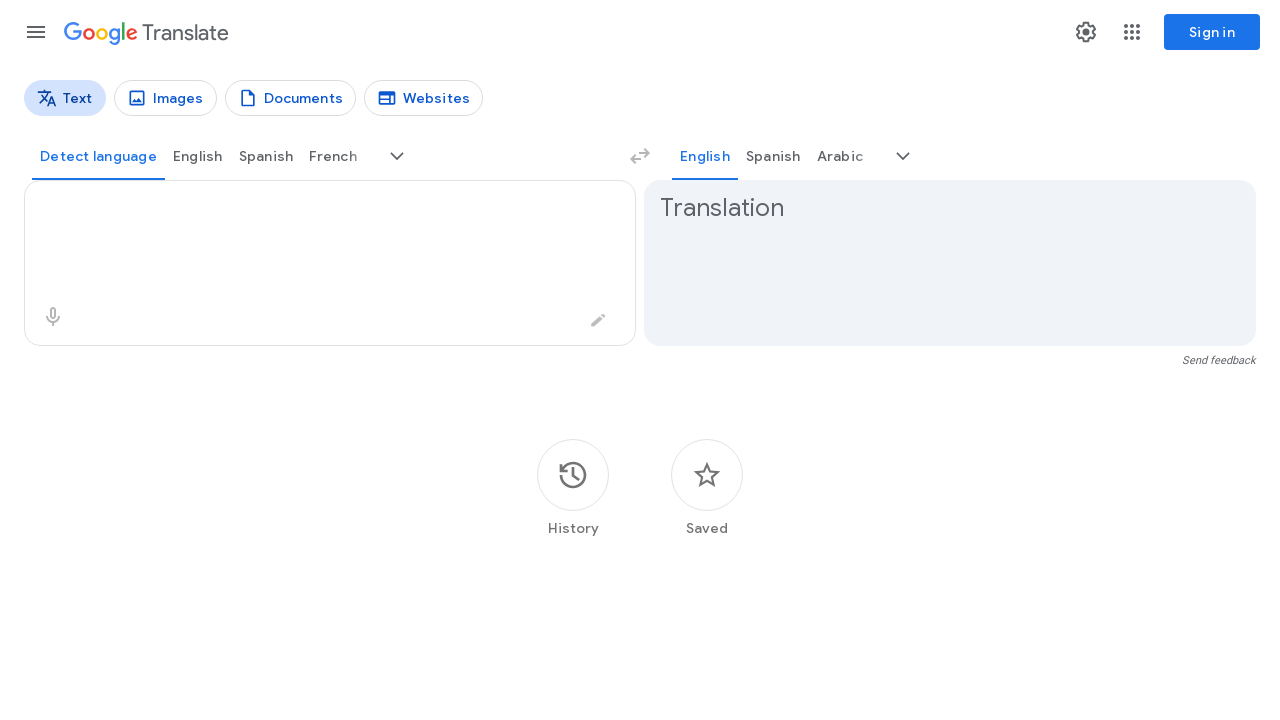

Translation textarea loaded
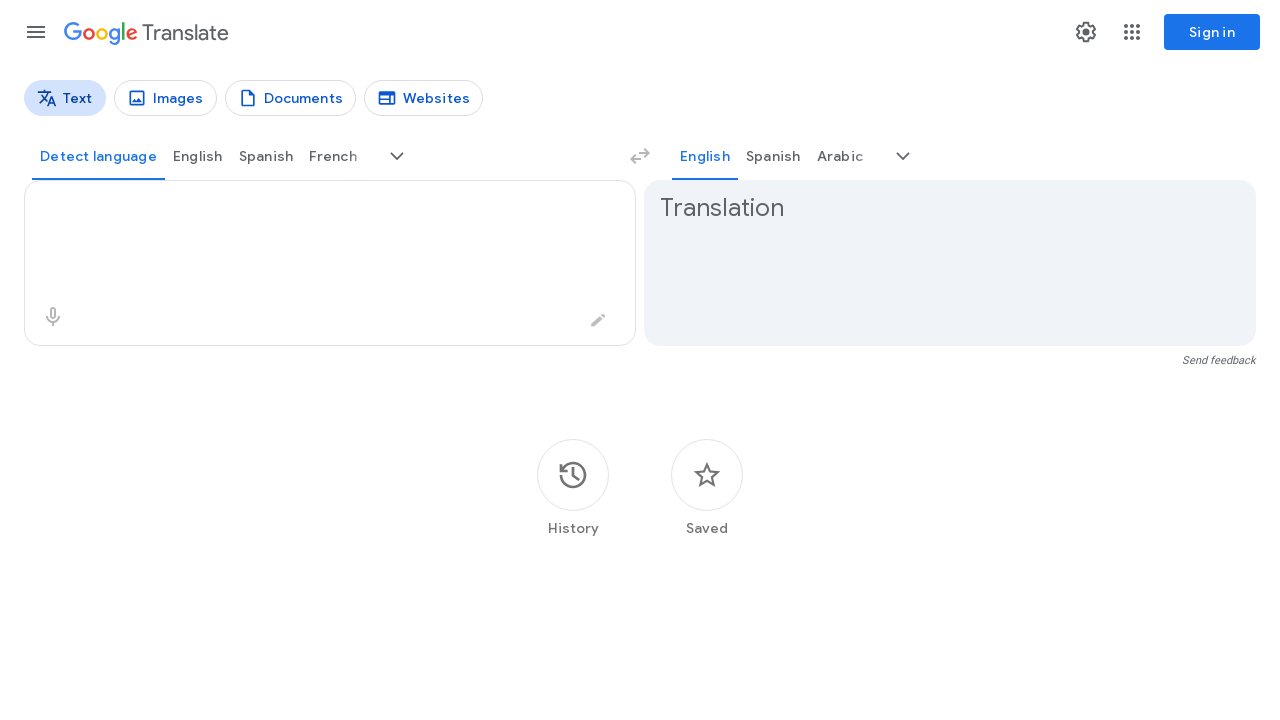

Filled textarea with 'computer' for translation on textarea
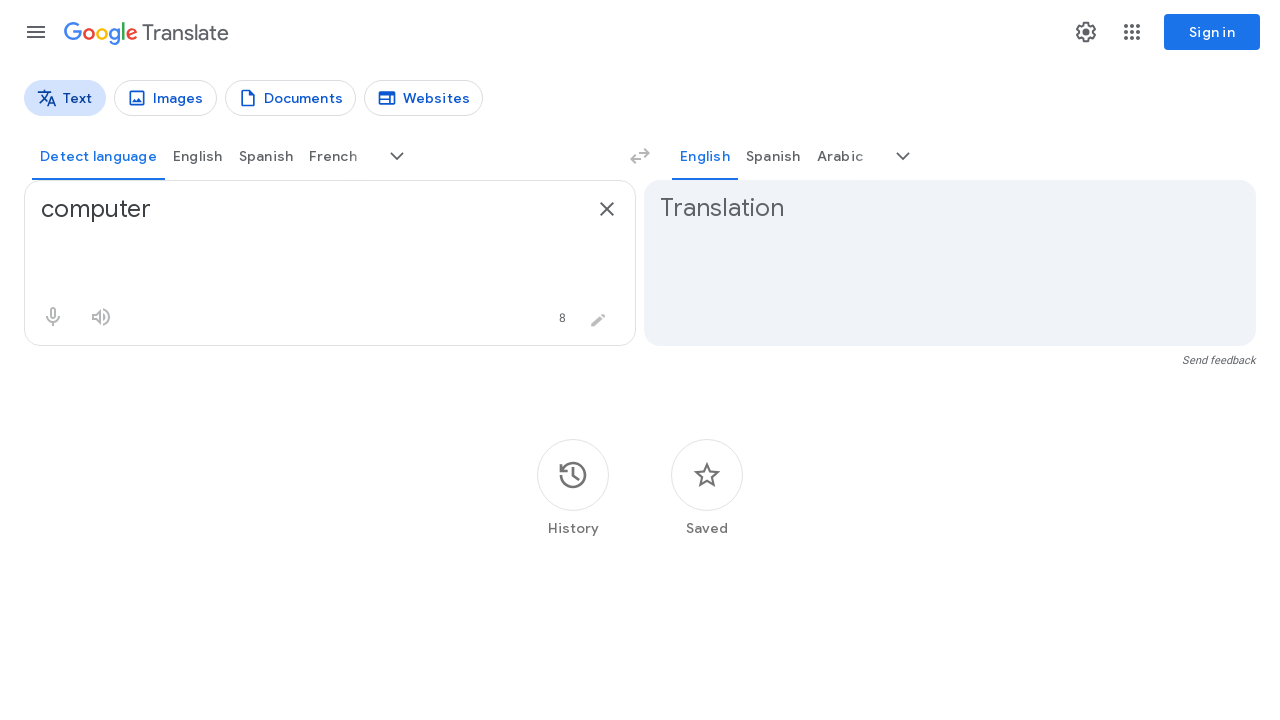

Waited for translation result of 'computer'
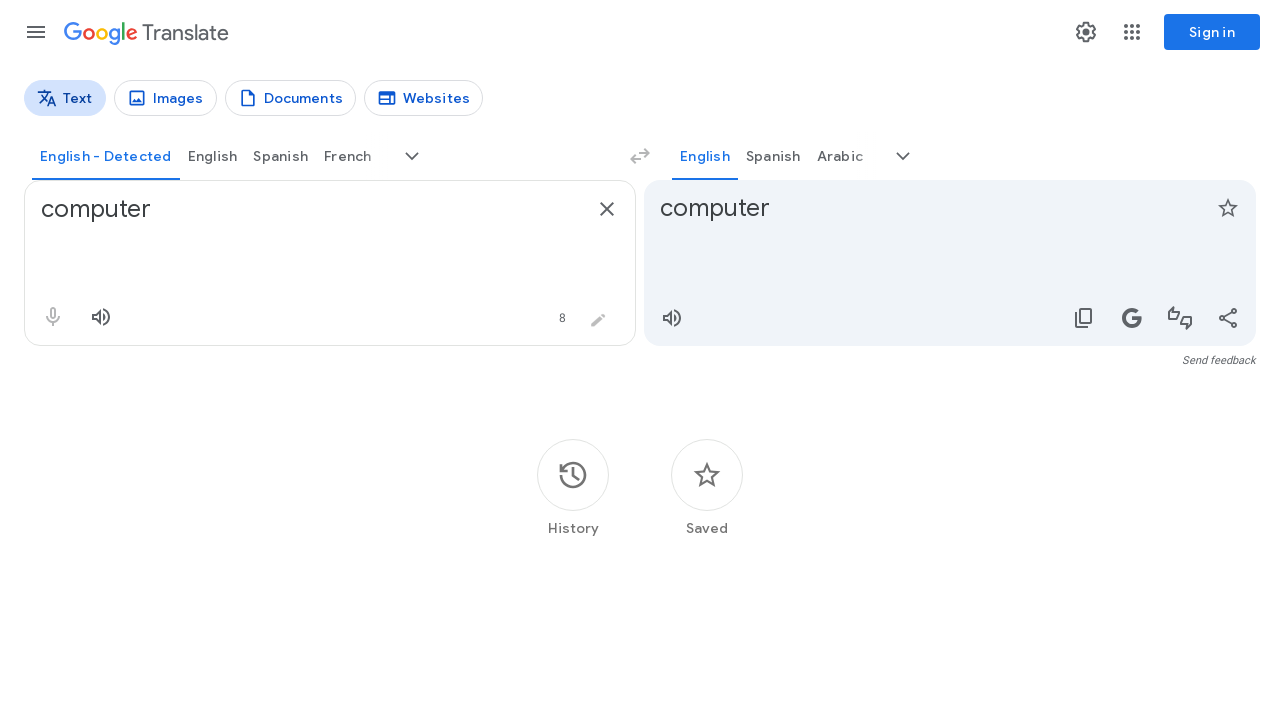

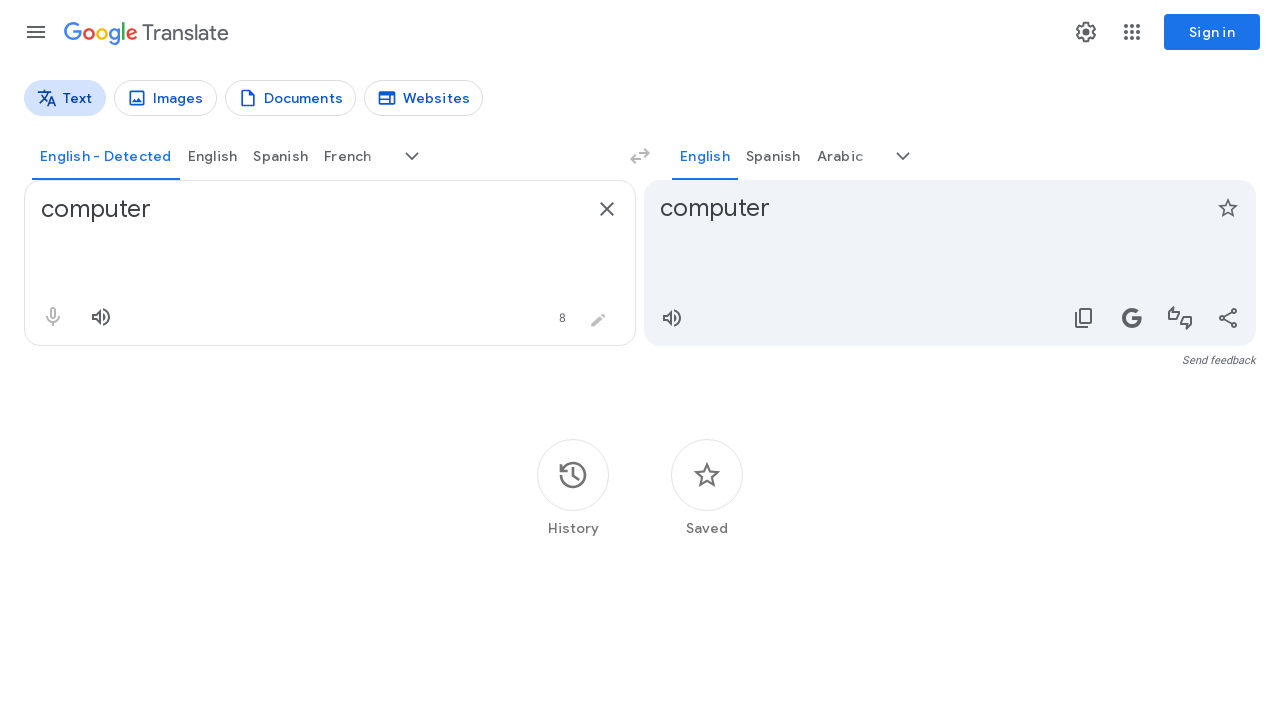